Tests dynamic loading functionality by clicking a button and waiting for content to load

Starting URL: https://the-internet.herokuapp.com/dynamic_loading/2

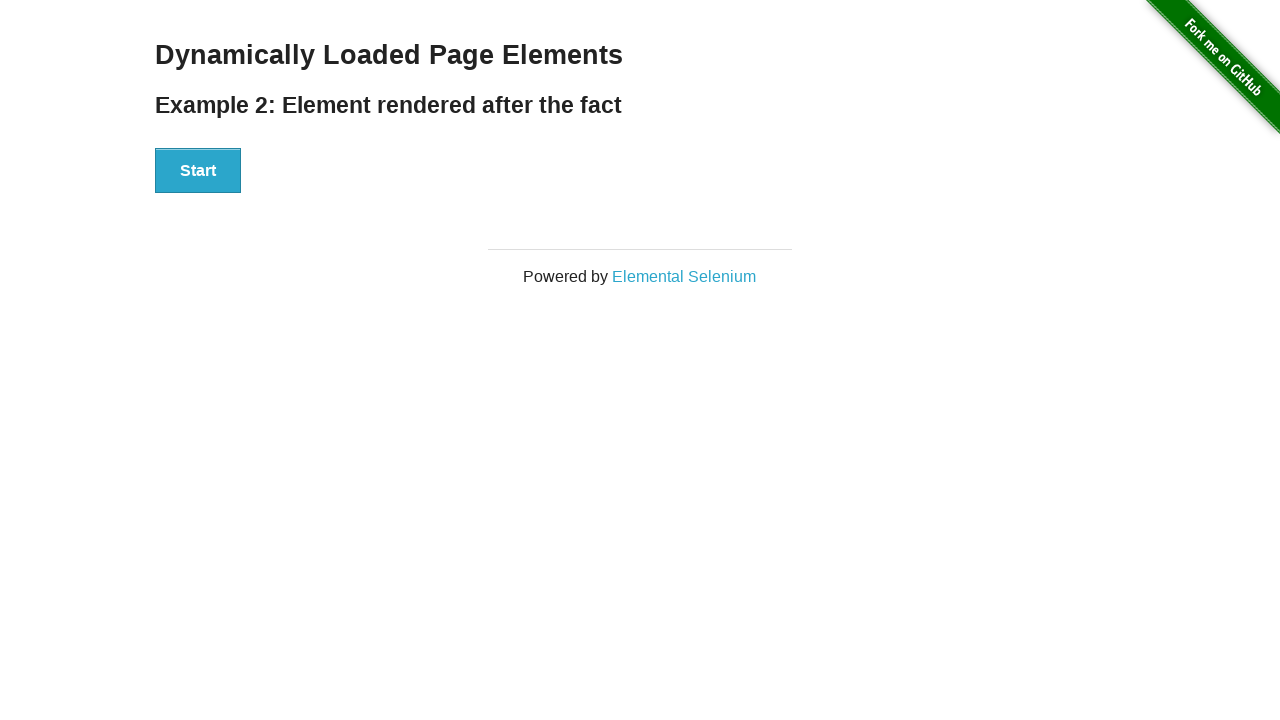

Navigated to dynamic loading test page
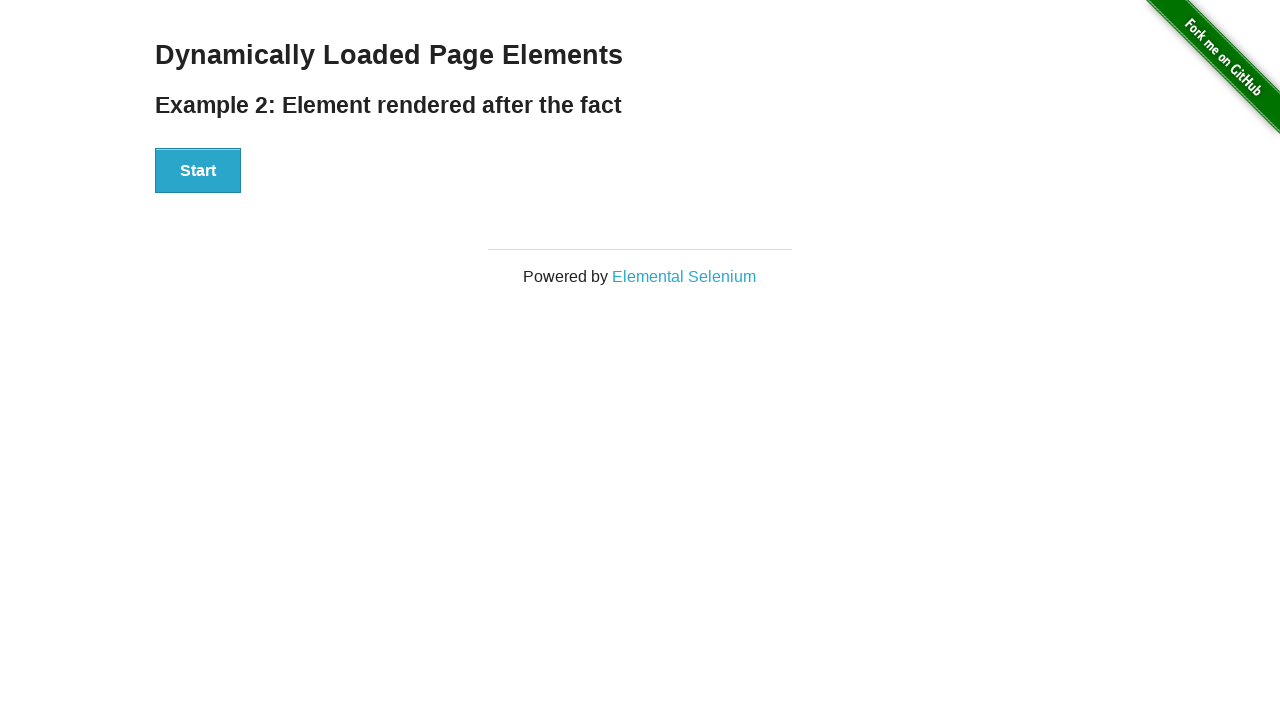

Clicked start button to trigger dynamic loading at (198, 171) on xpath=//*[@id="start"]/button
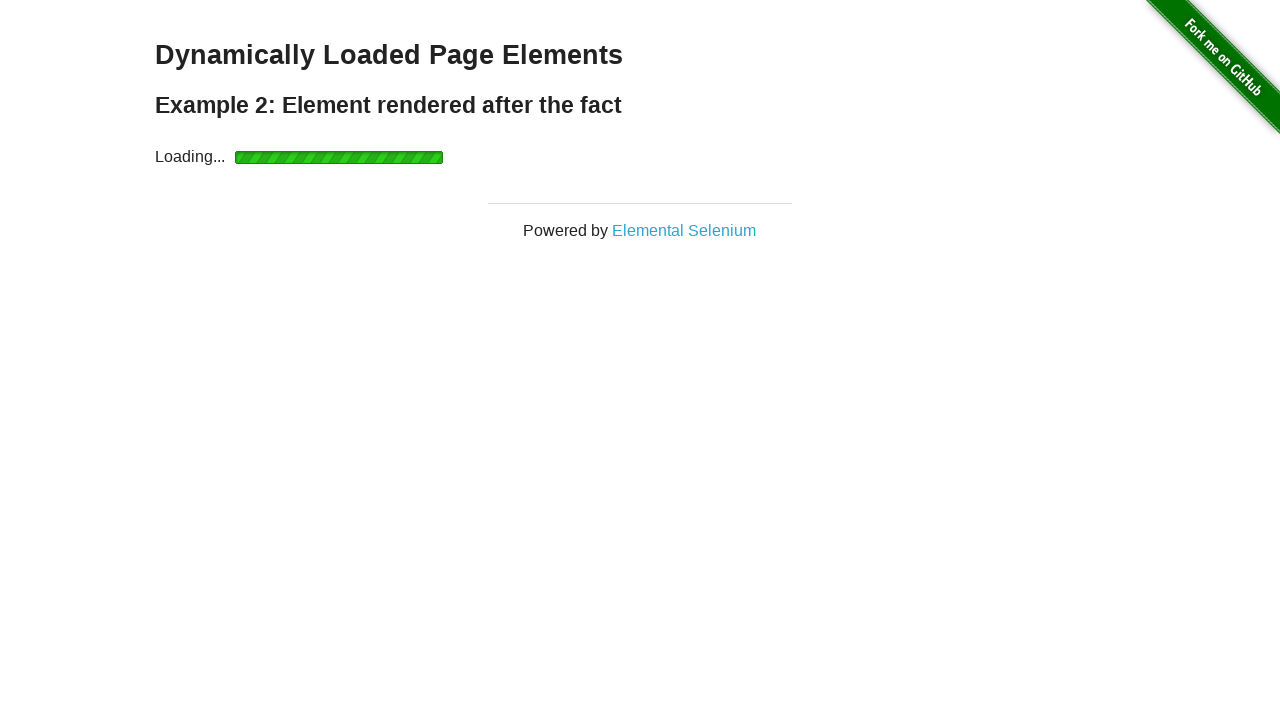

Loading indicator appeared
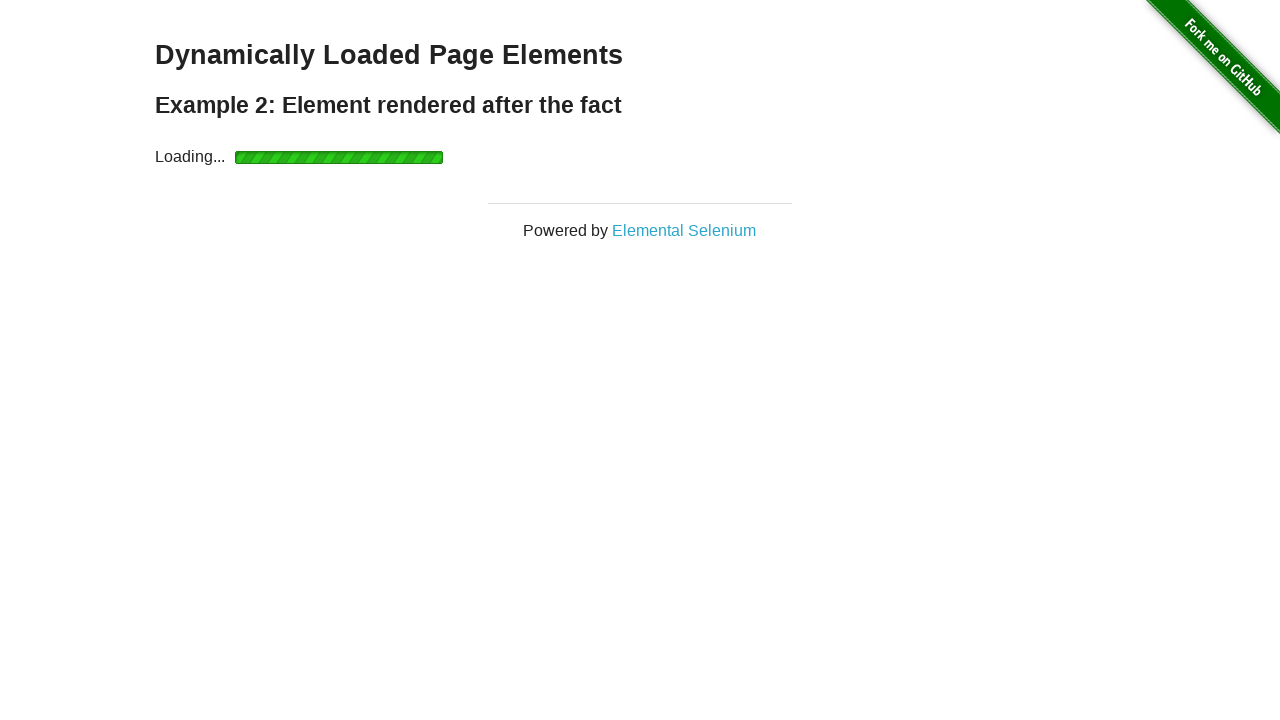

Dynamic content loaded successfully and finish message is visible
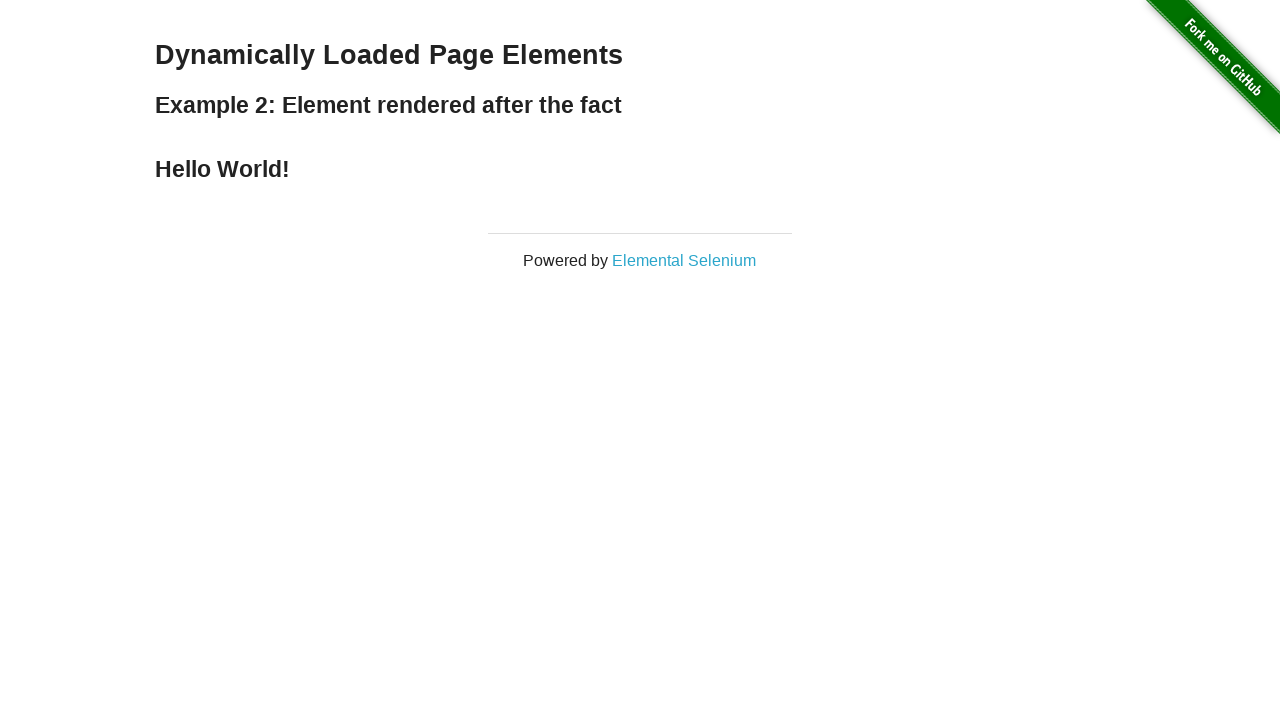

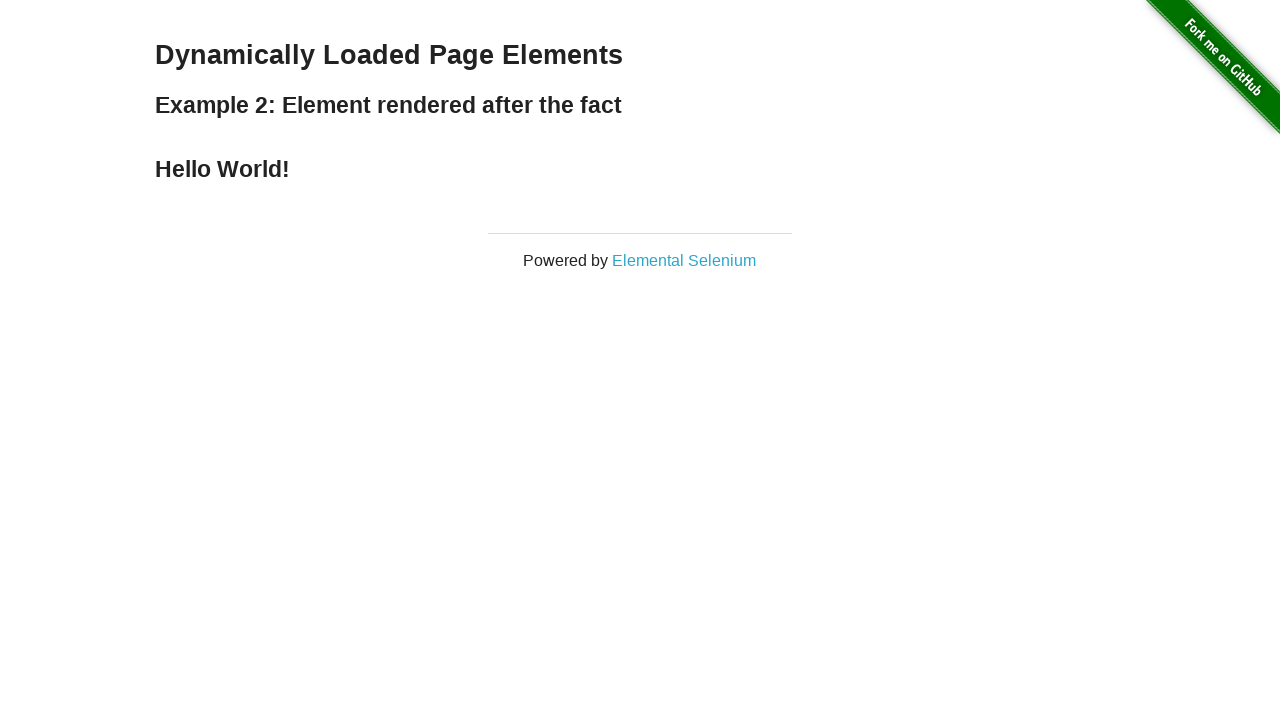